Tests the text box form by navigating to Elements section, filling out full name, email, current address, and permanent address fields, then submitting the form

Starting URL: https://demoqa.com/

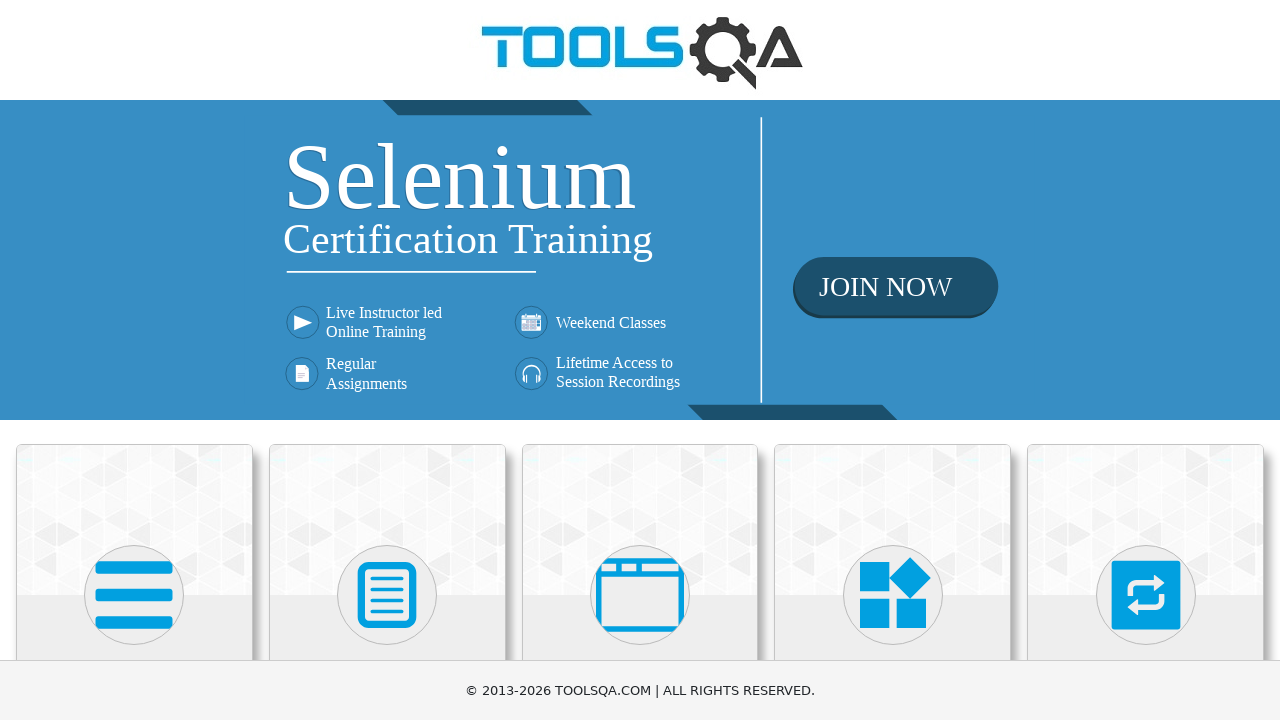

Clicked on Elements card at (134, 360) on xpath=//div[@class='card-body']/h5[contains(text(), 'Elements')]
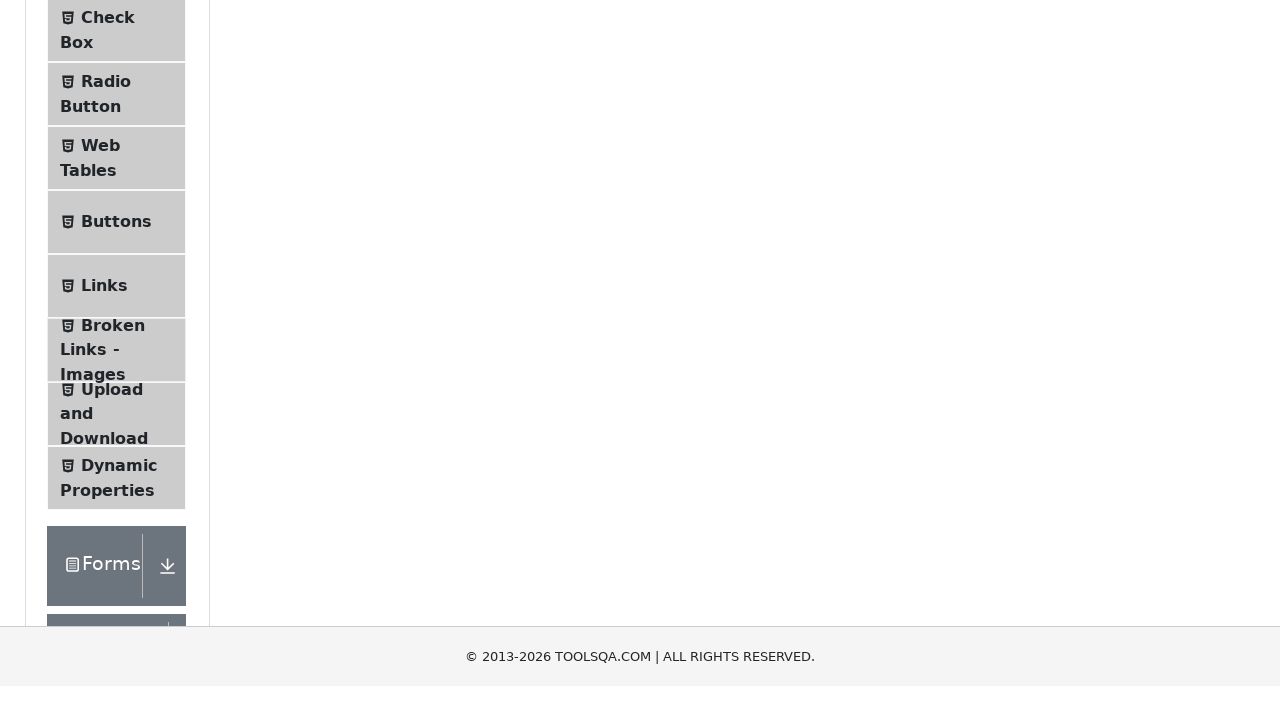

Clicked on Text Box menu item at (119, 261) on xpath=//span[contains(text(), 'Text Box')]
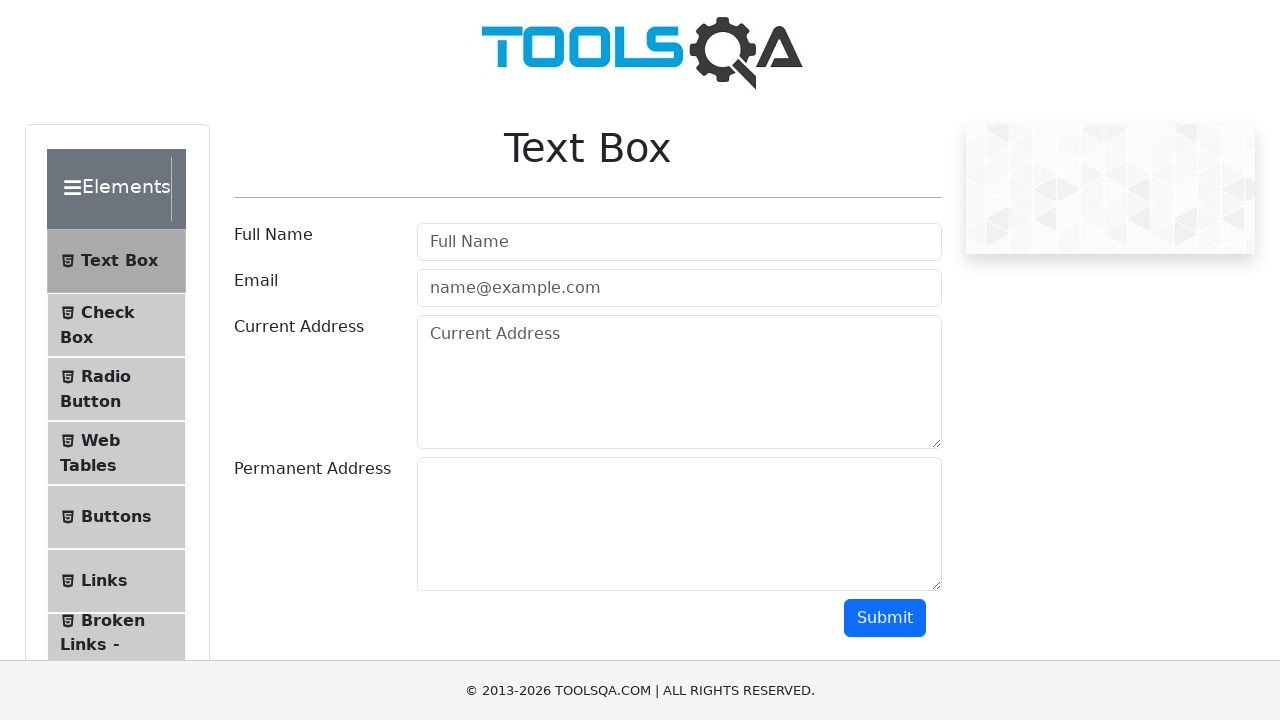

Filled in full name field with 'Alien' on input#userName
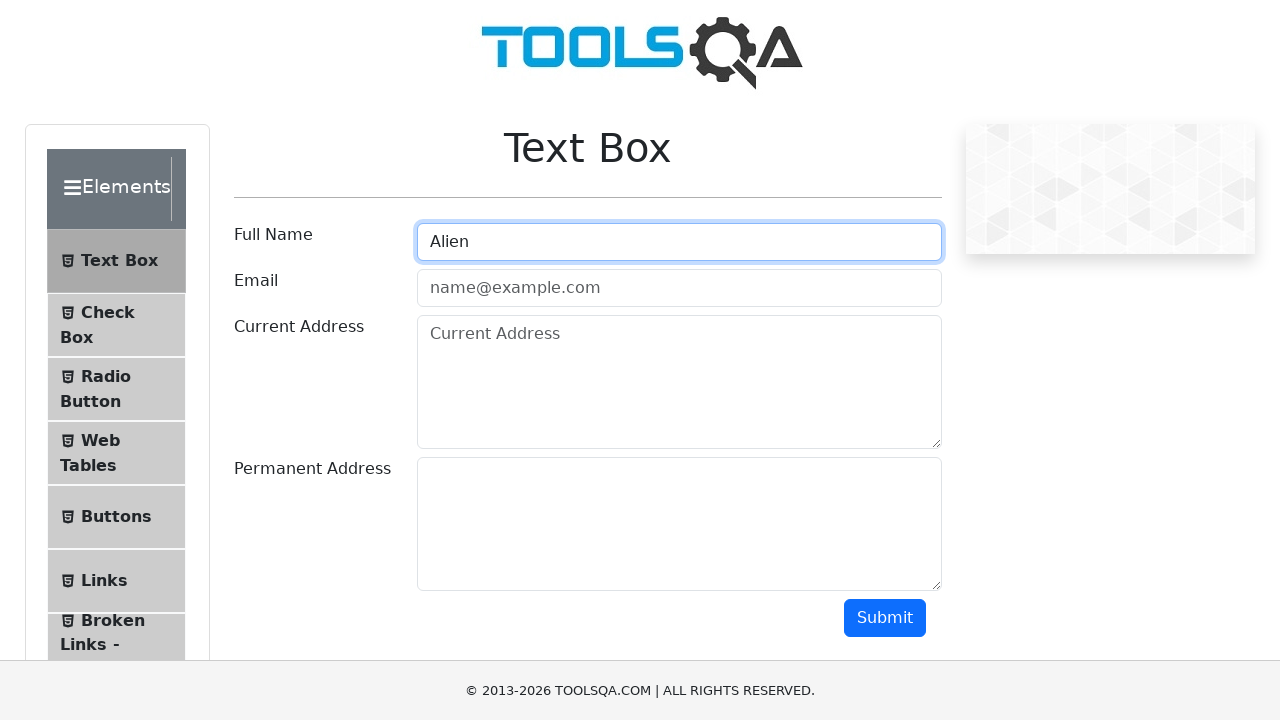

Filled in email field with '123abc@tort.com' on input#userEmail
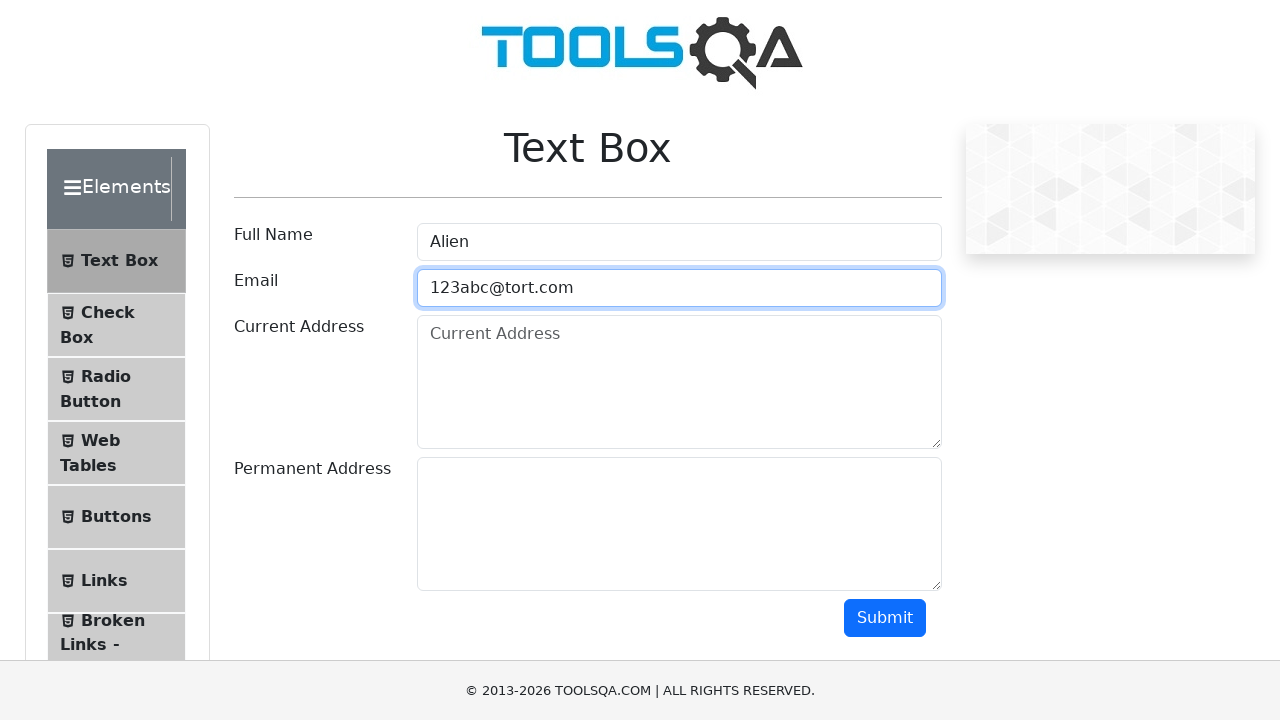

Filled in current address field with 'Spain' on textarea#currentAddress
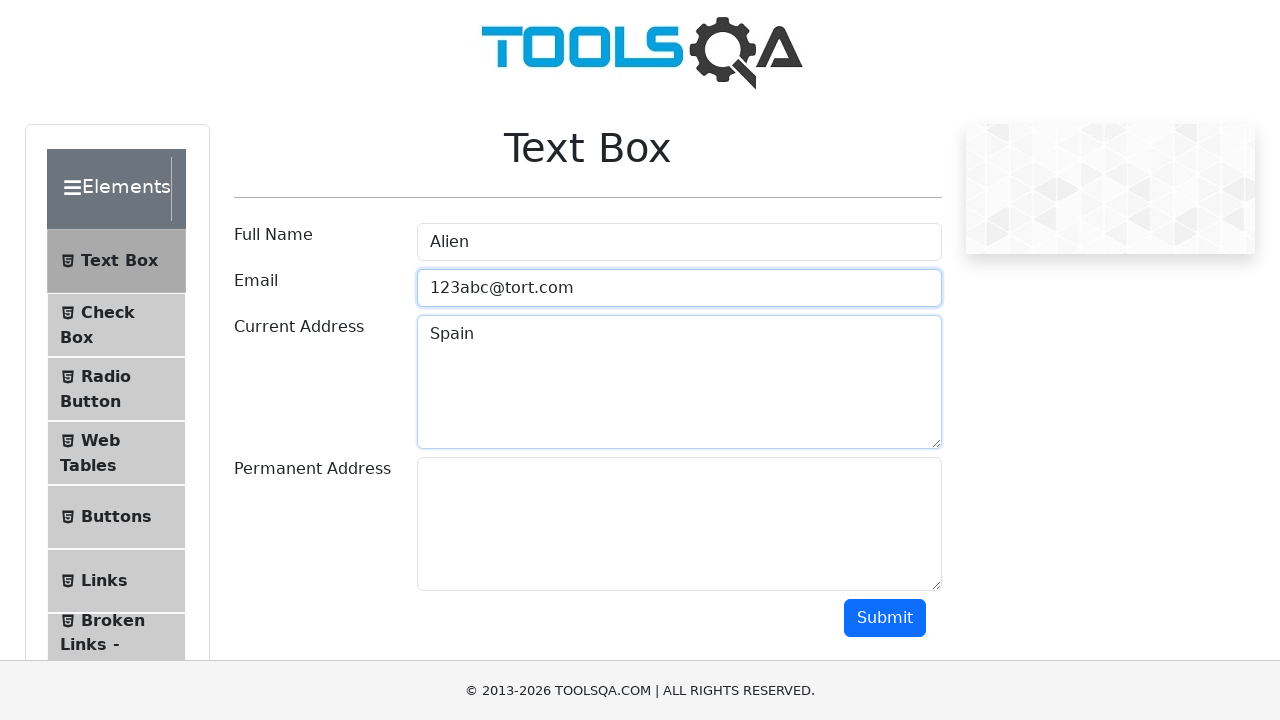

Filled in permanent address field with 'Russia' on textarea#permanentAddress
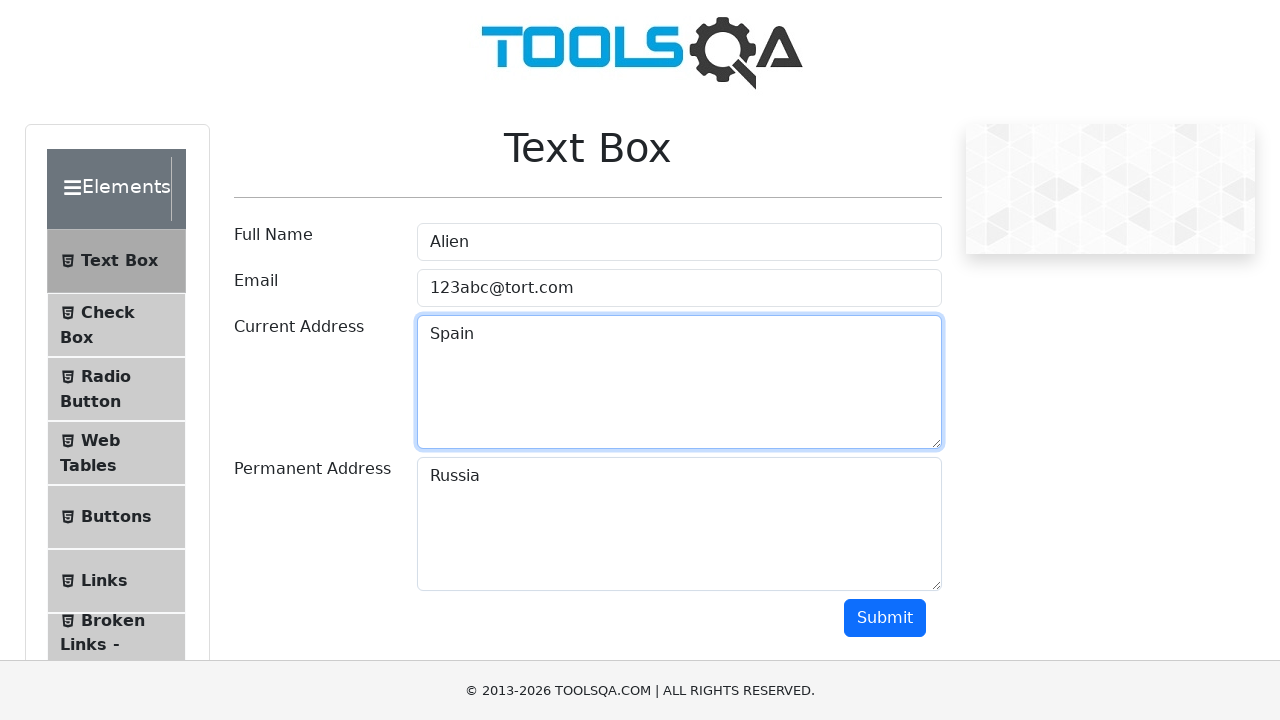

Clicked submit button to submit the form at (885, 618) on button#submit
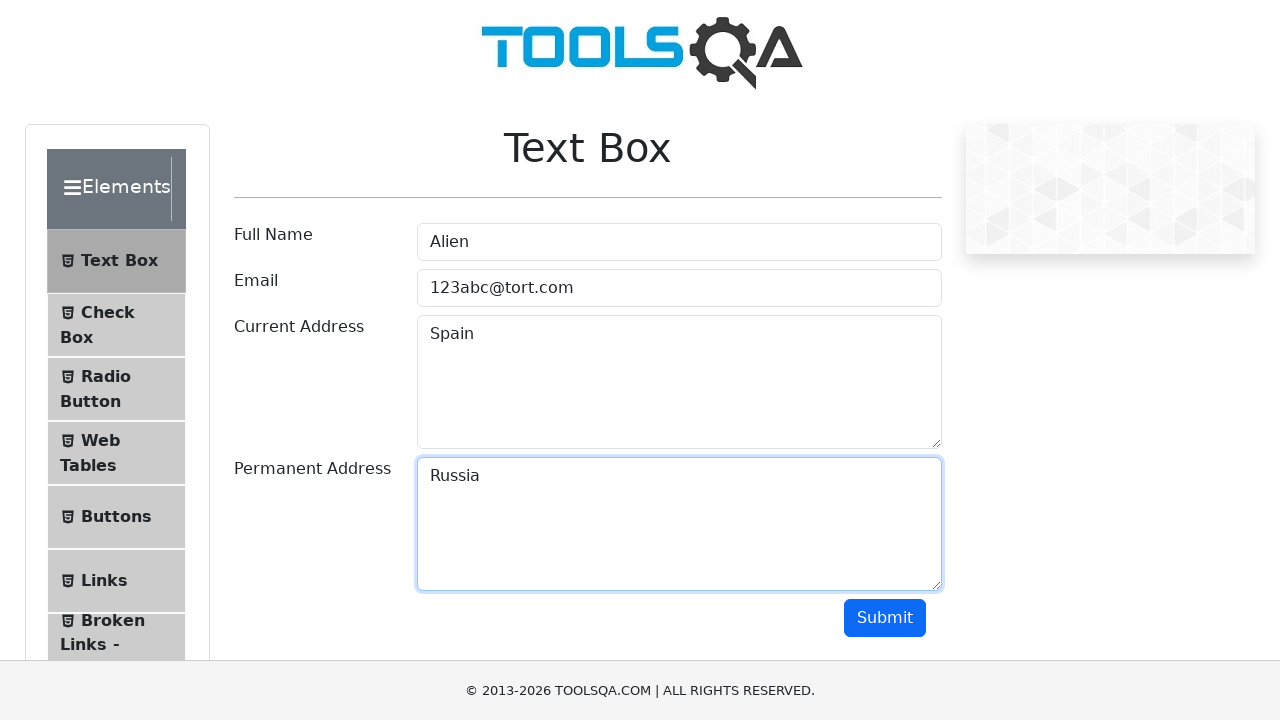

Page loaded and confirmed at https://demoqa.com/text-box
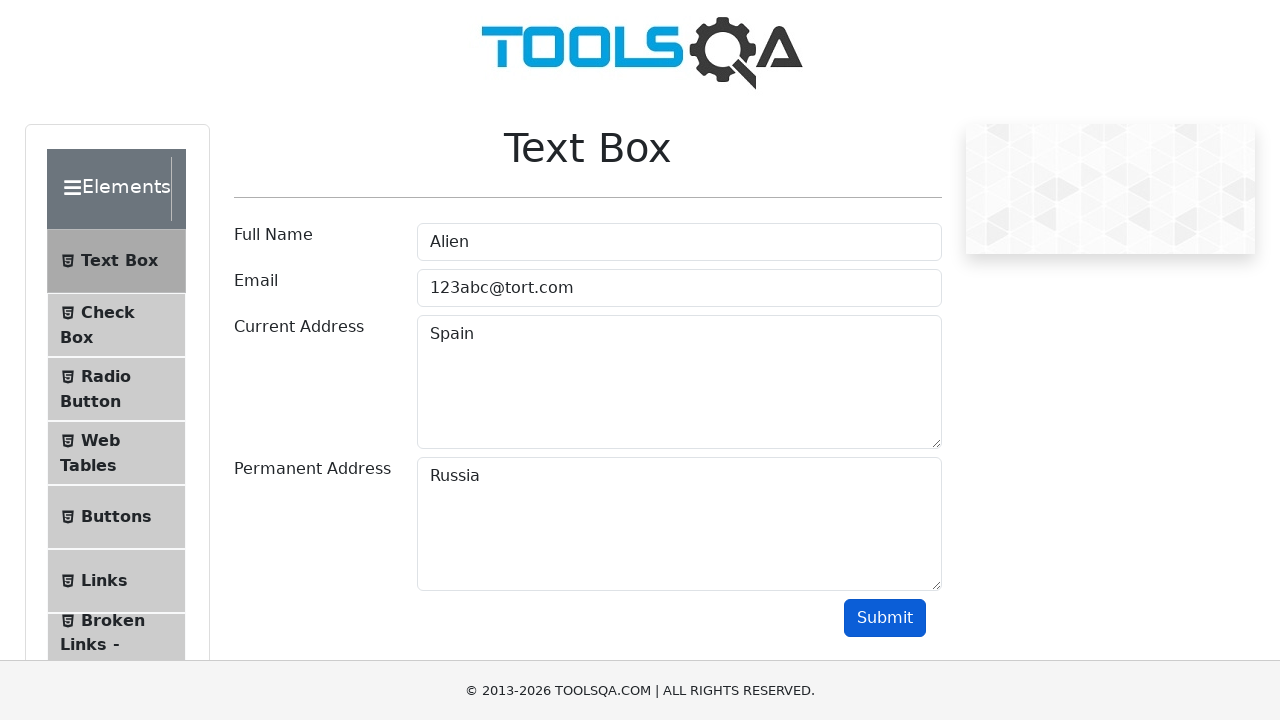

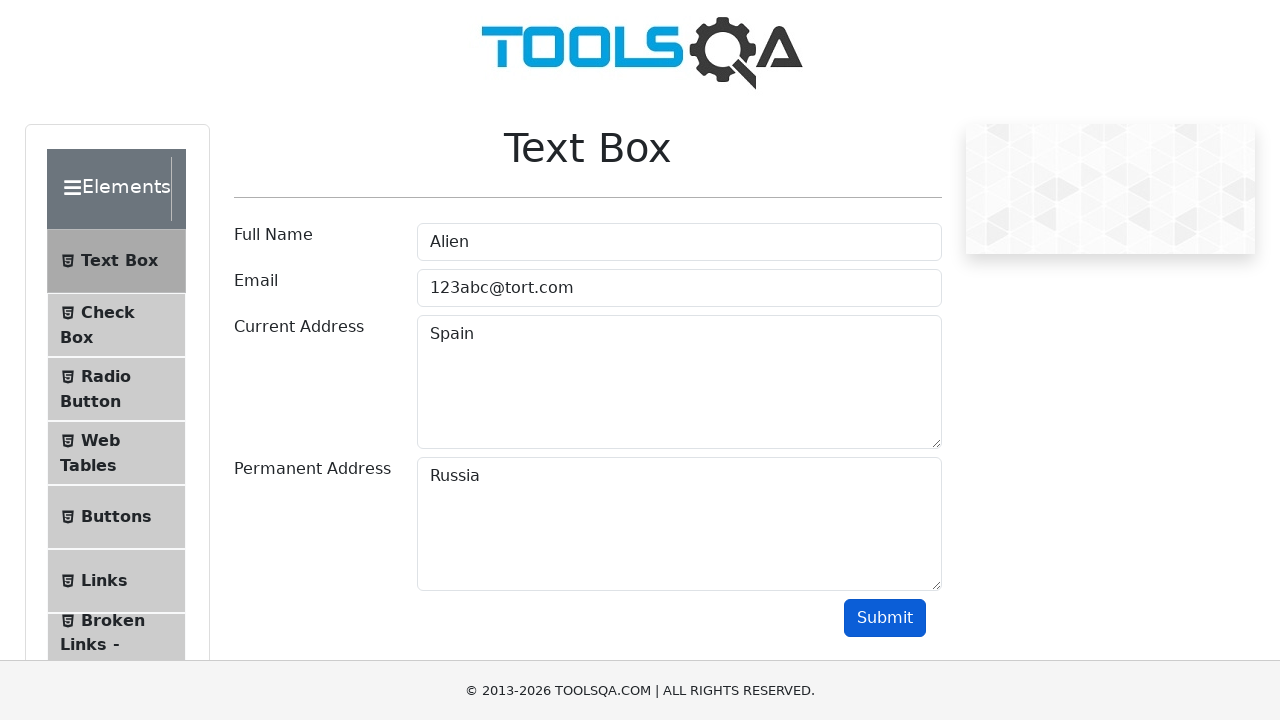